Tests search with a long meaningless string and verifies no products are returned

Starting URL: https://www.labirint.ru/

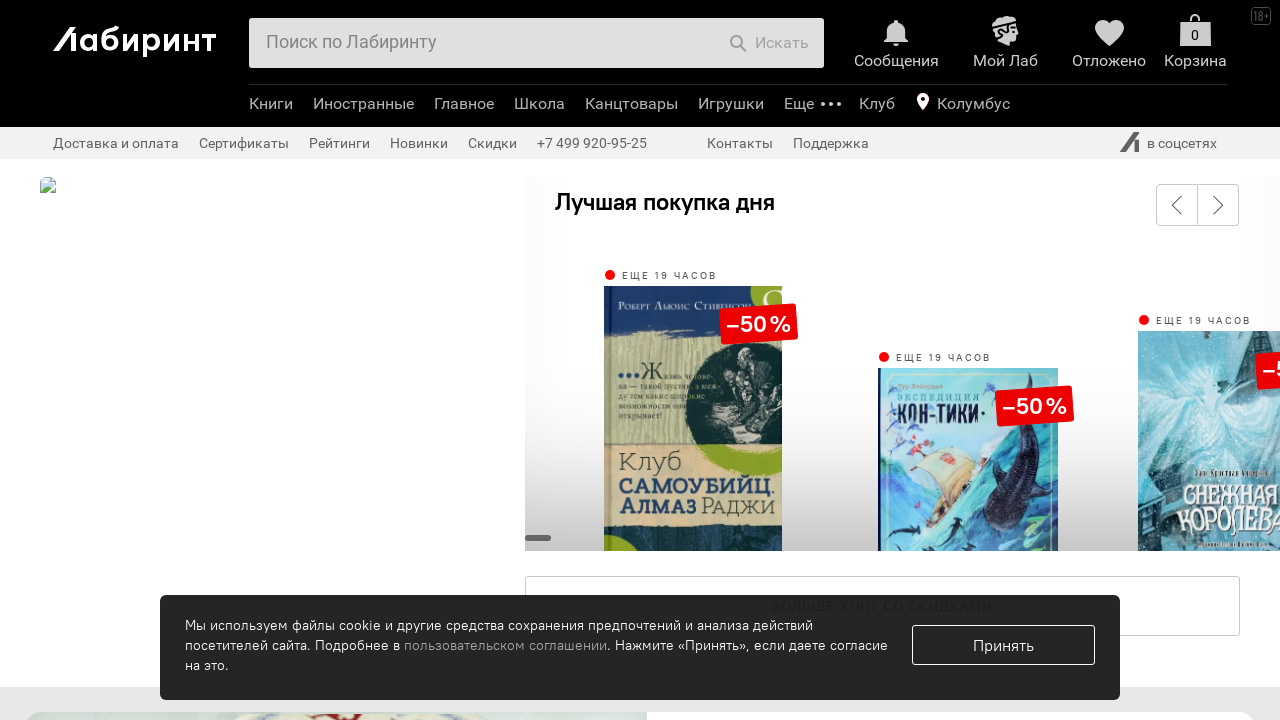

Filled search field with long meaningless string on input[id='search-field']
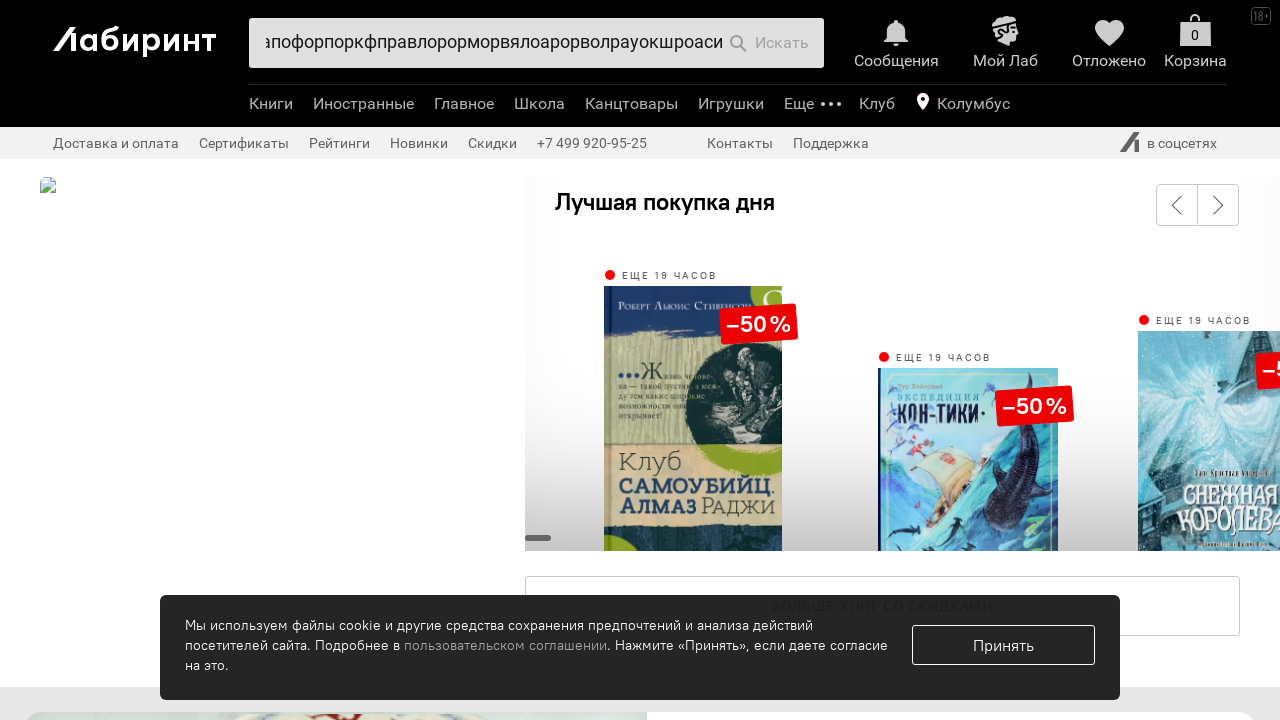

Clicked search button at (769, 43) on button[type='submit'][class*='search']
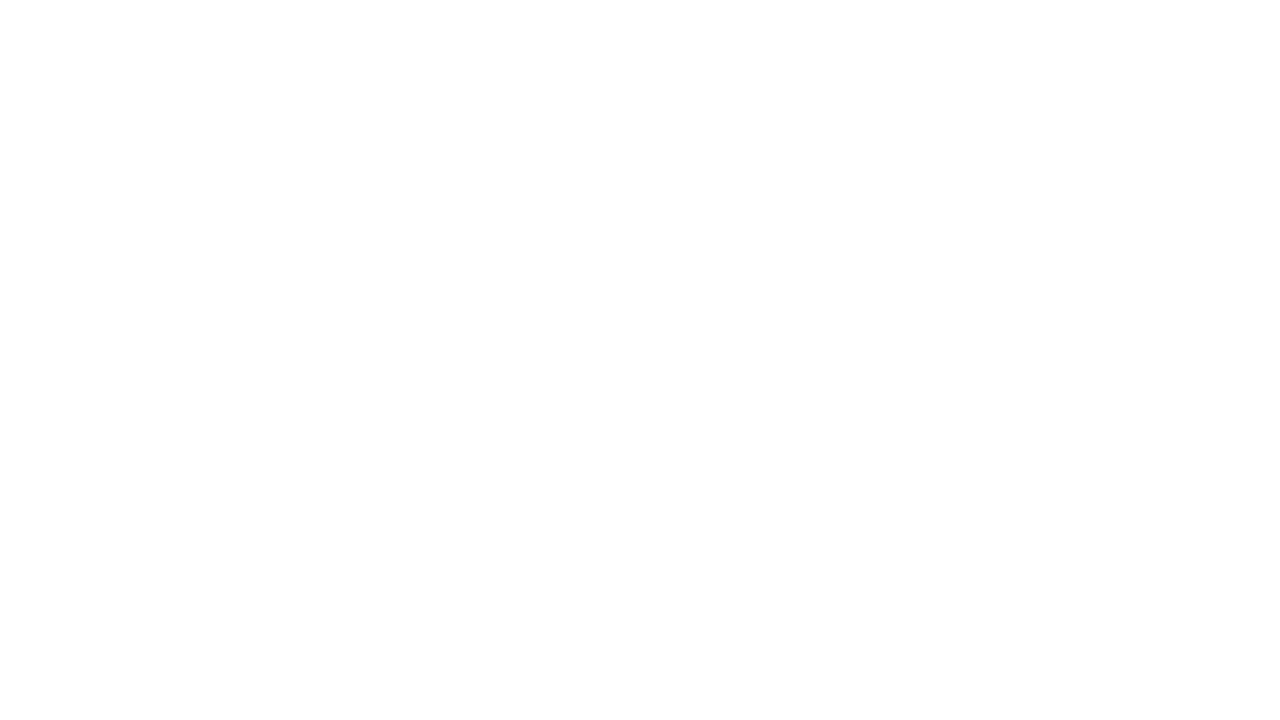

Page loaded after search - no products returned for meaningless string
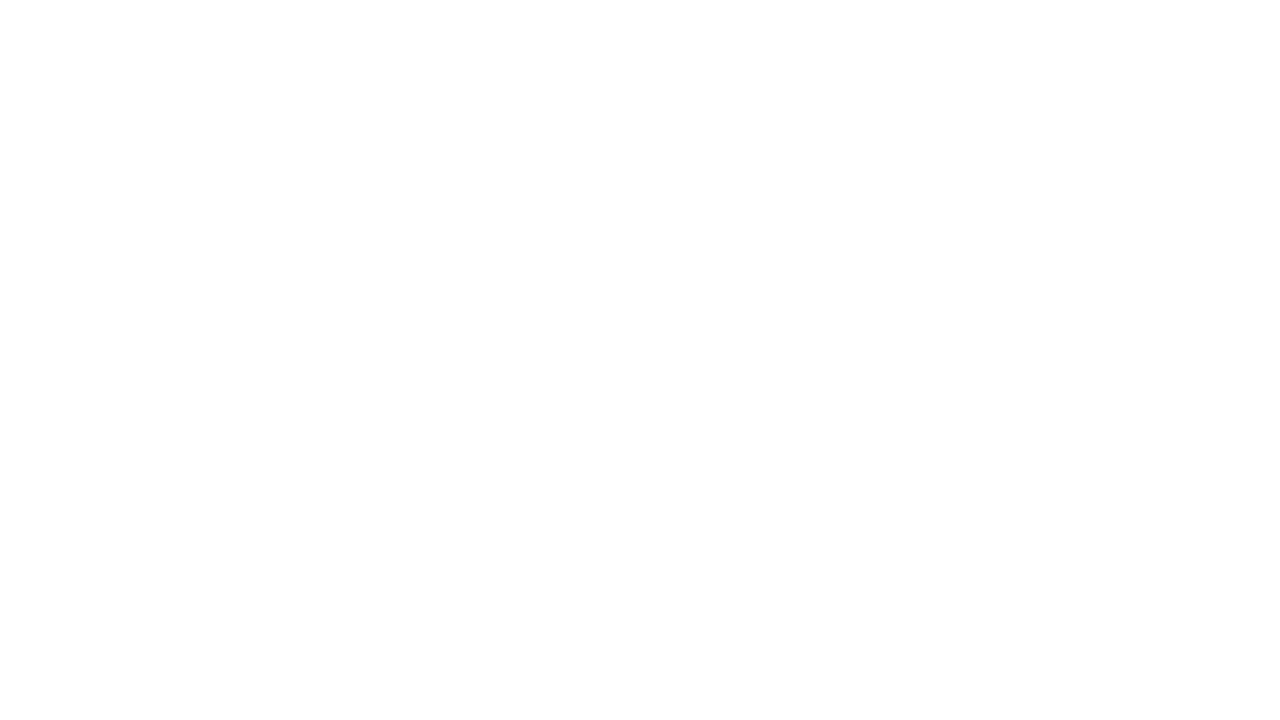

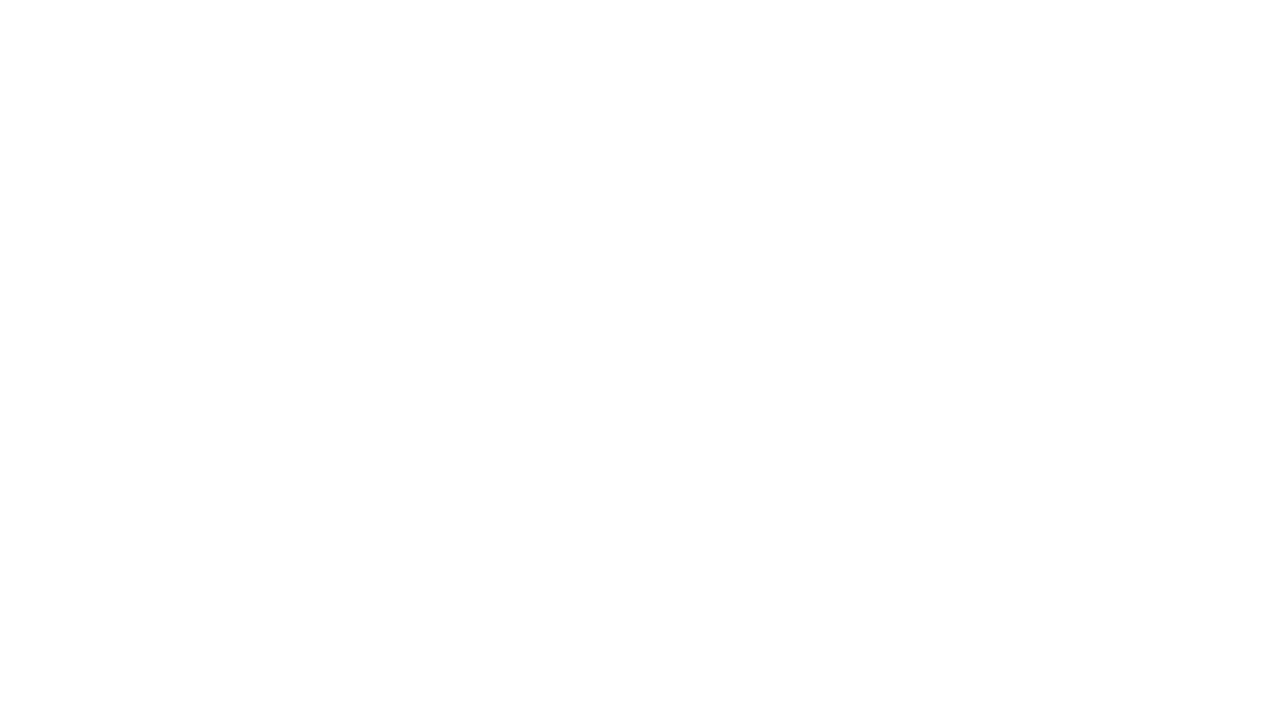